Tests browser navigation controls by navigating to Airbnb, using the back button, and then the forward button

Starting URL: http://www.airbnb.com

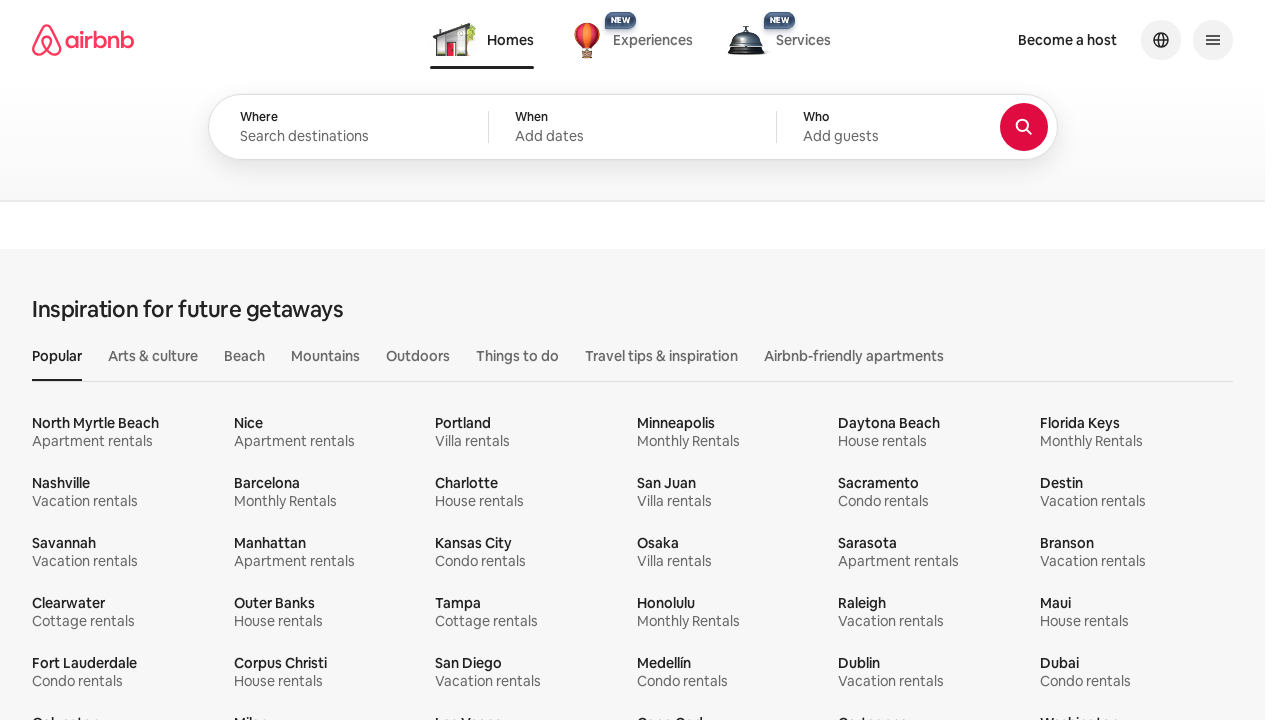

Navigated to Airbnb homepage
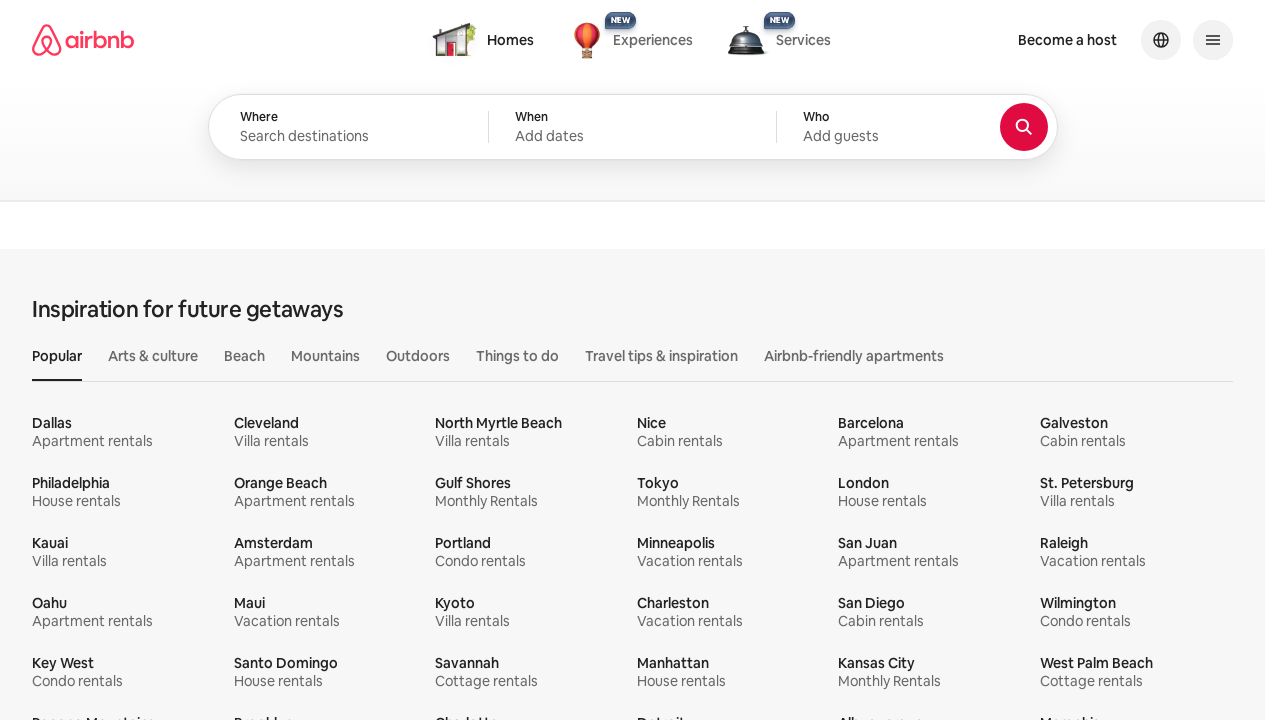

Clicked browser back button
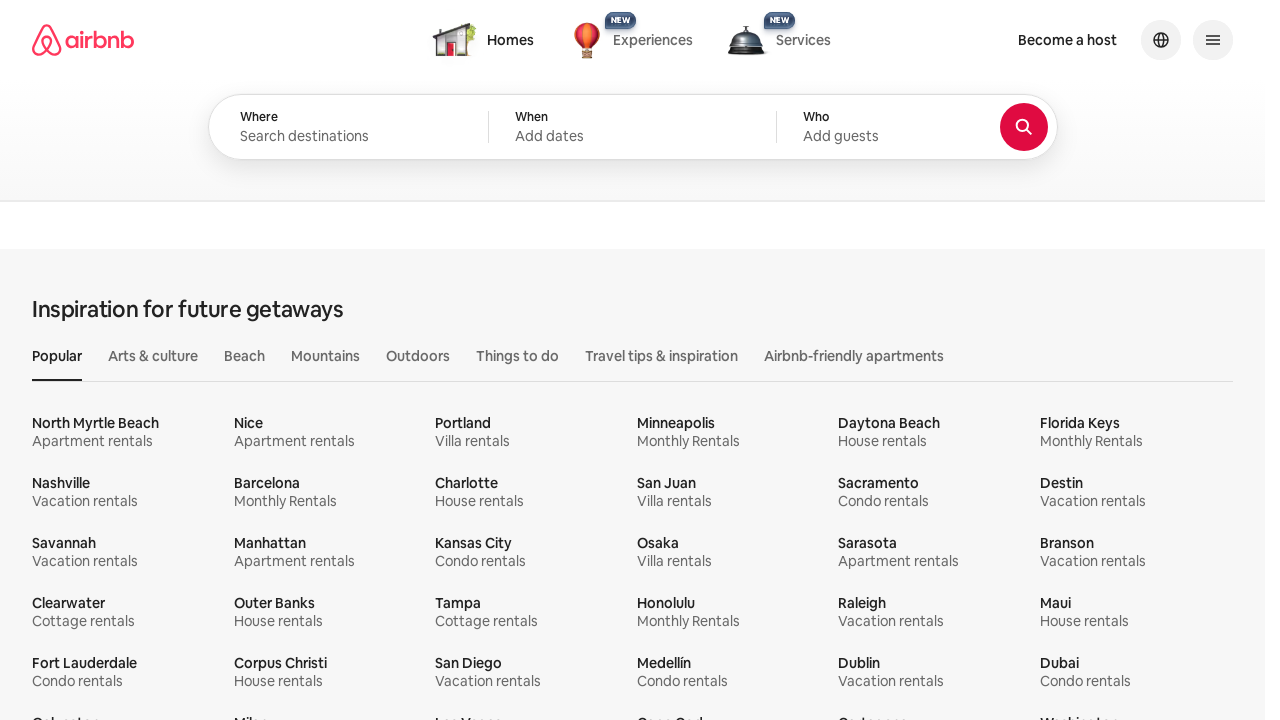

Clicked browser forward button
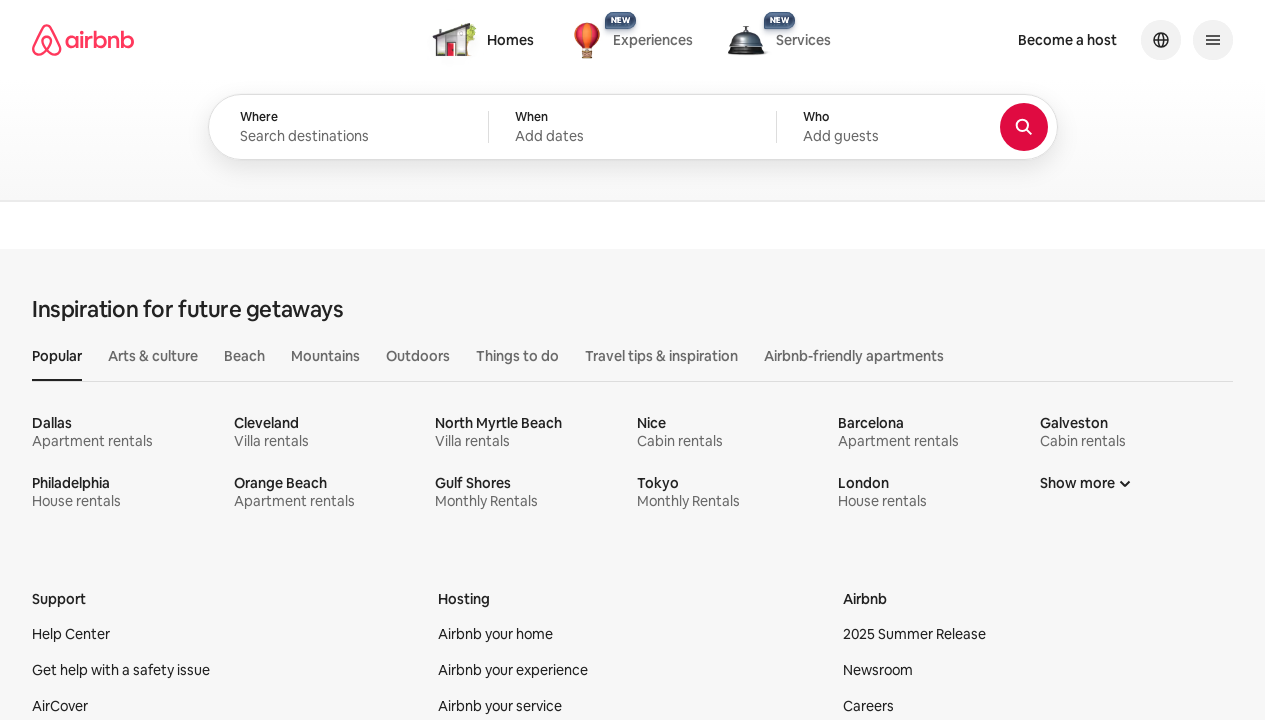

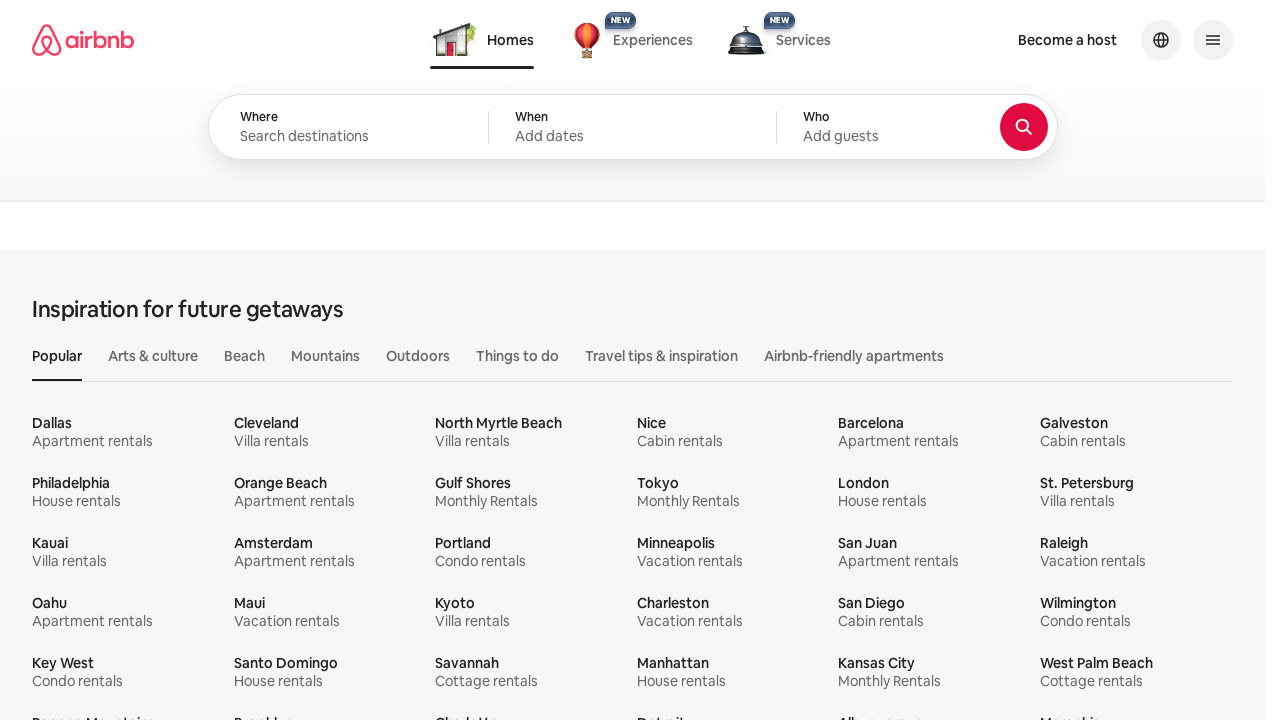